Tests a slow calculator web application by entering a delay, performing an addition operation (7 + 8), and verifying the result equals 15

Starting URL: https://bonigarcia.dev/selenium-webdriver-java/slow-calculator.html

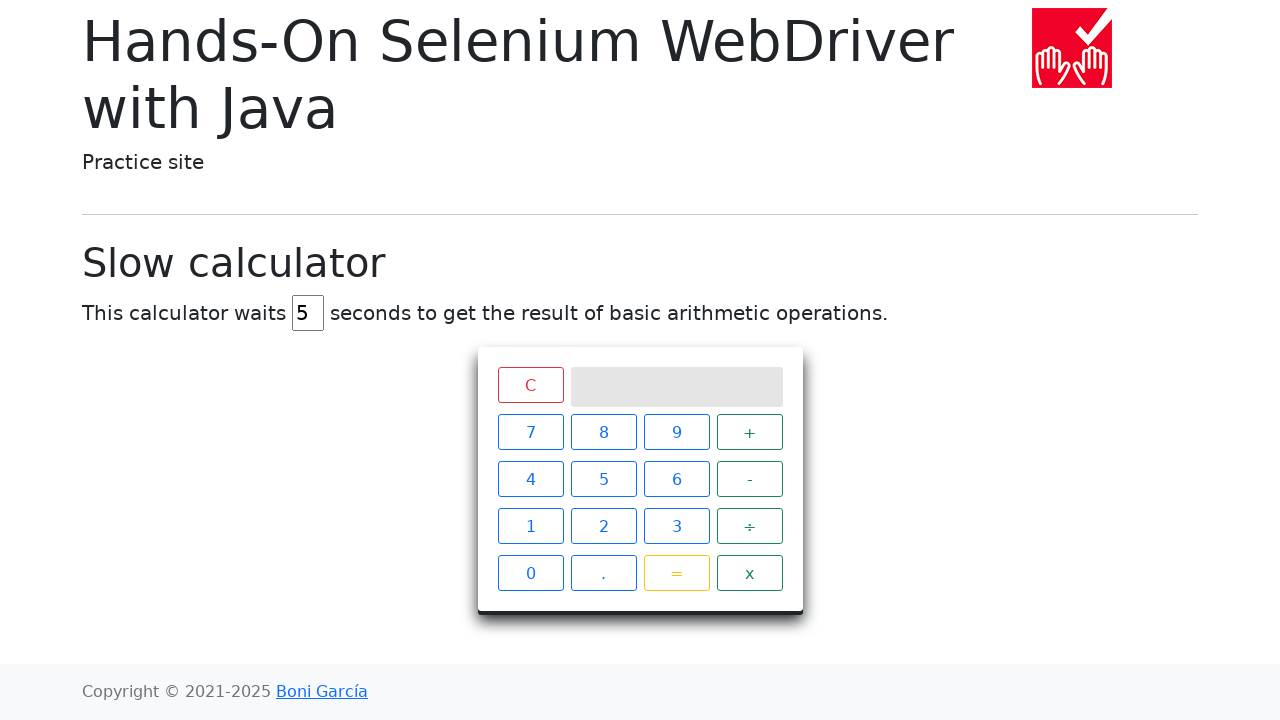

Navigated to slow calculator application
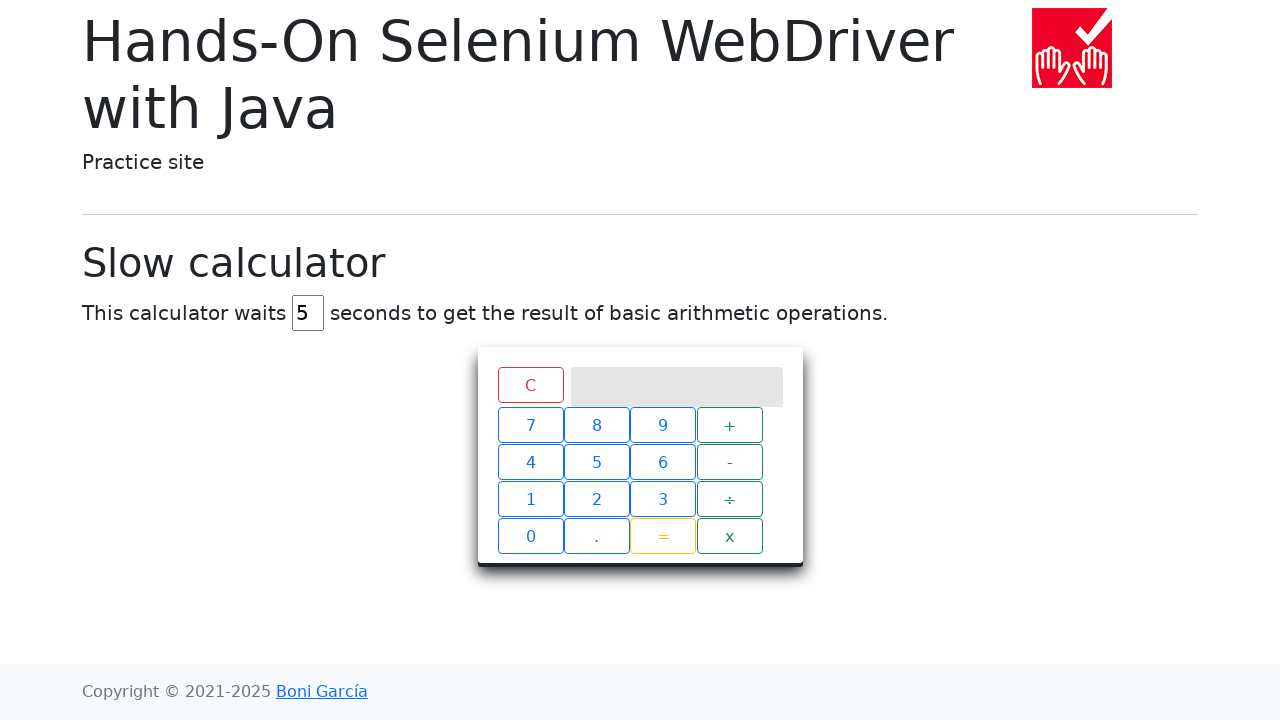

Cleared the delay field on #delay
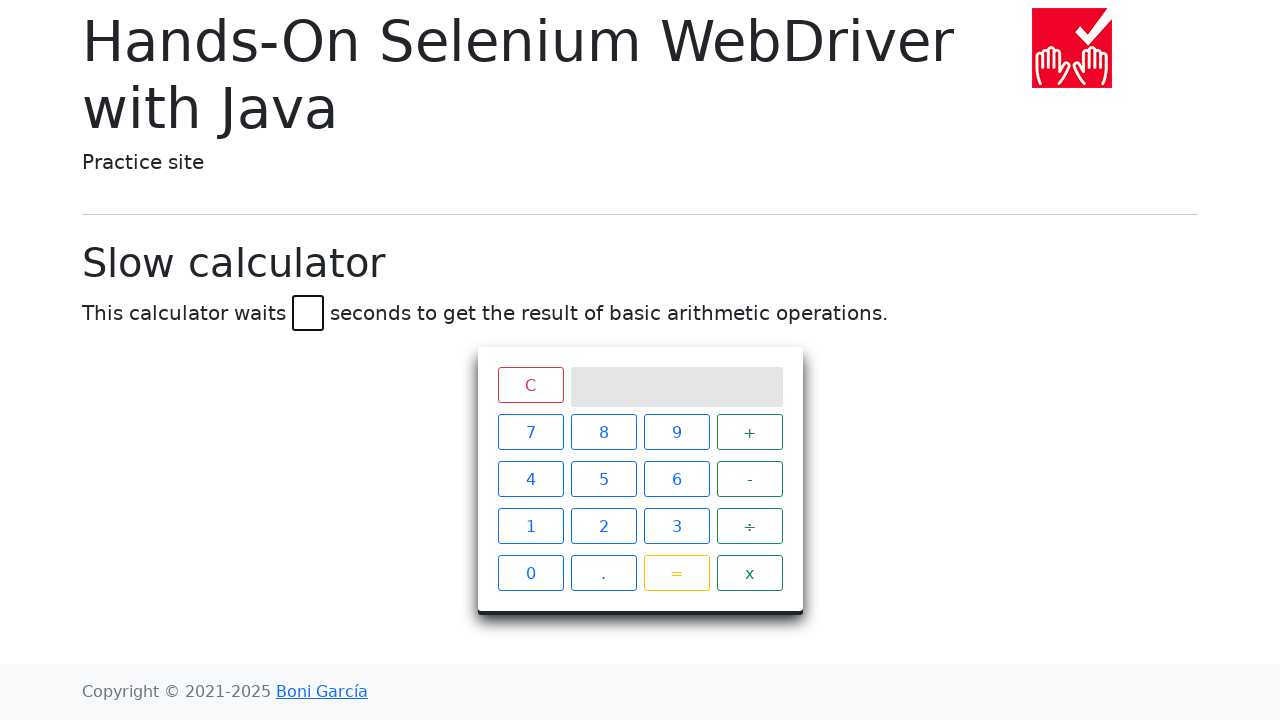

Filled delay field with value '45' on #delay
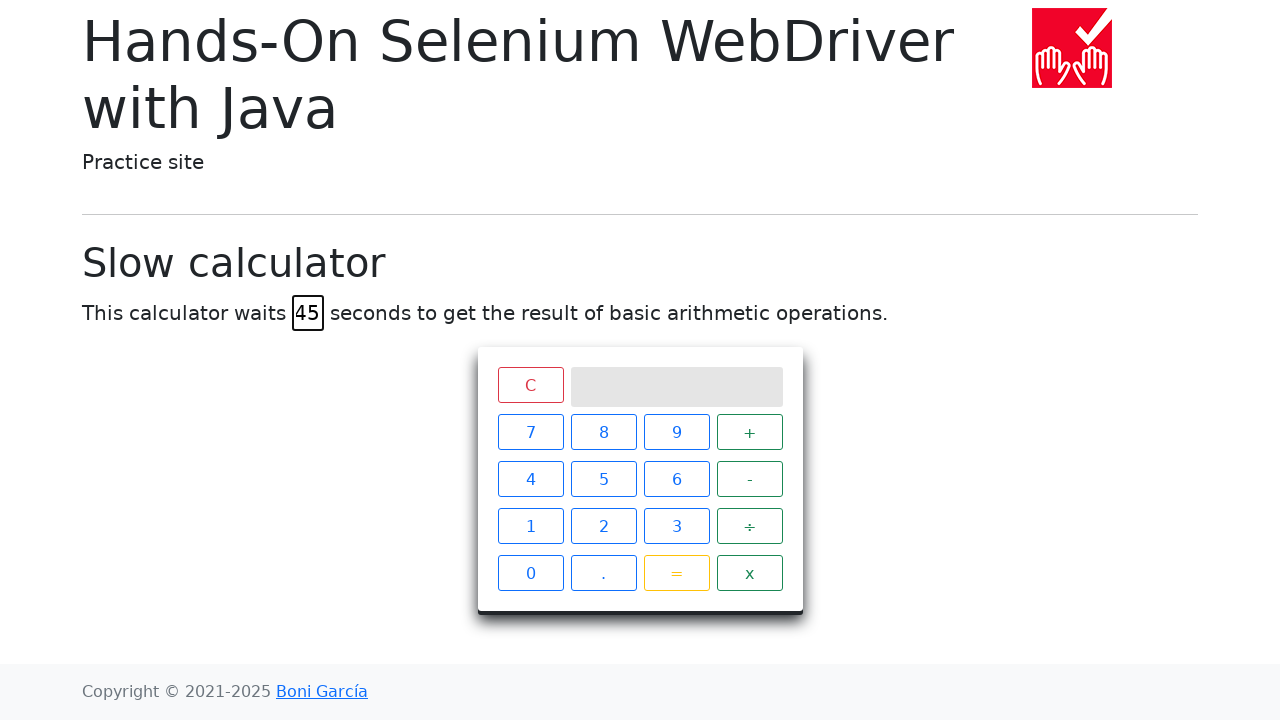

Clicked number 7 button at (530, 432) on span.btn.btn-outline-primary:has-text("7")
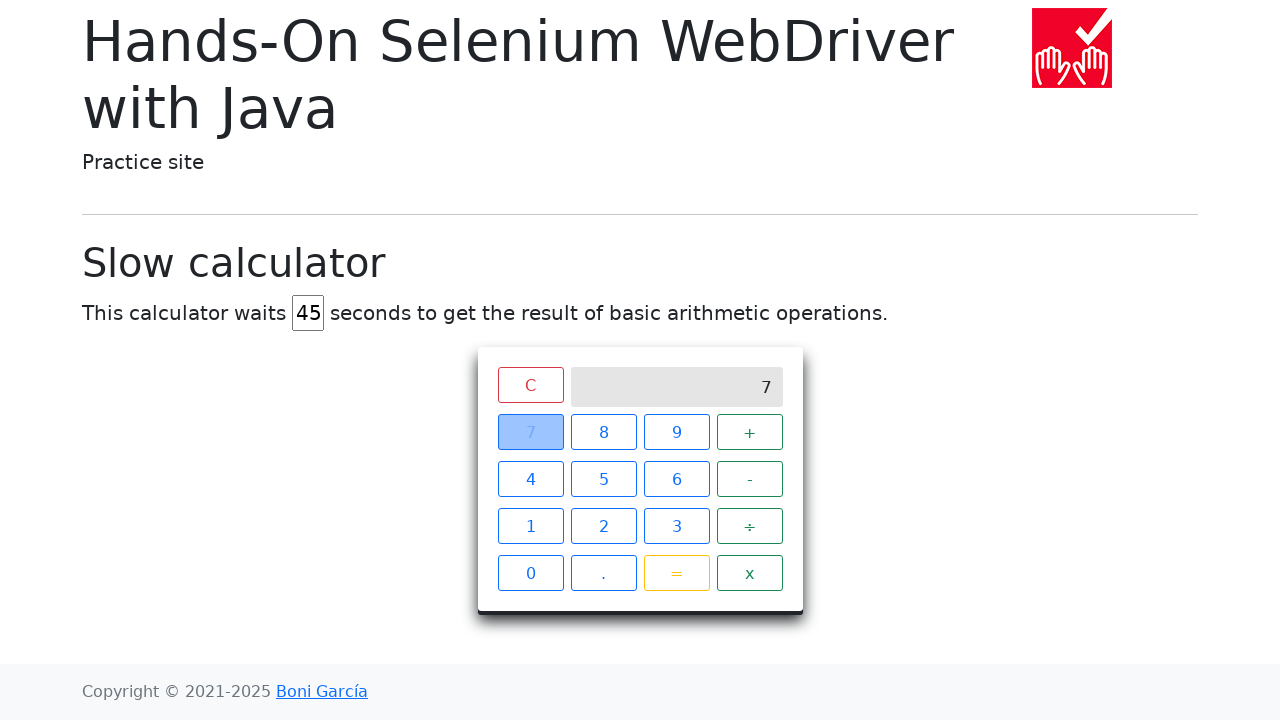

Clicked addition operator button at (750, 432) on span.operator.btn.btn-outline-success:has-text("+")
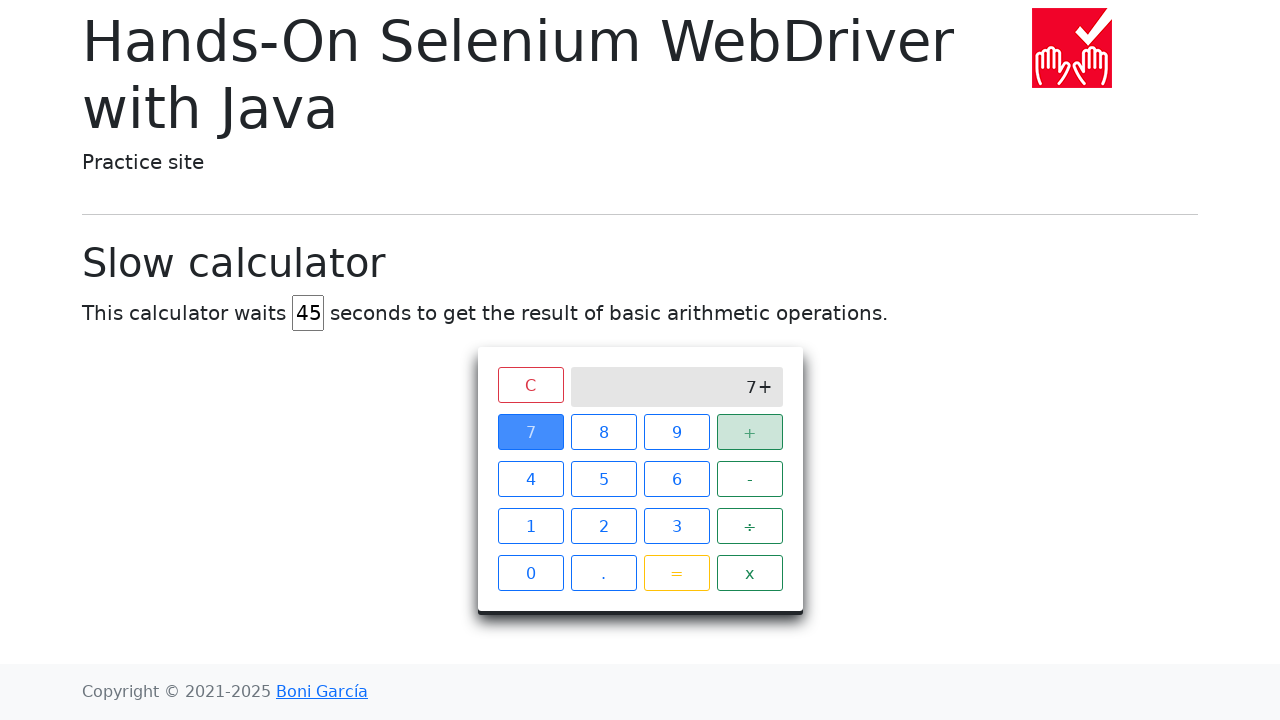

Clicked number 8 button at (604, 432) on span.btn.btn-outline-primary:has-text("8")
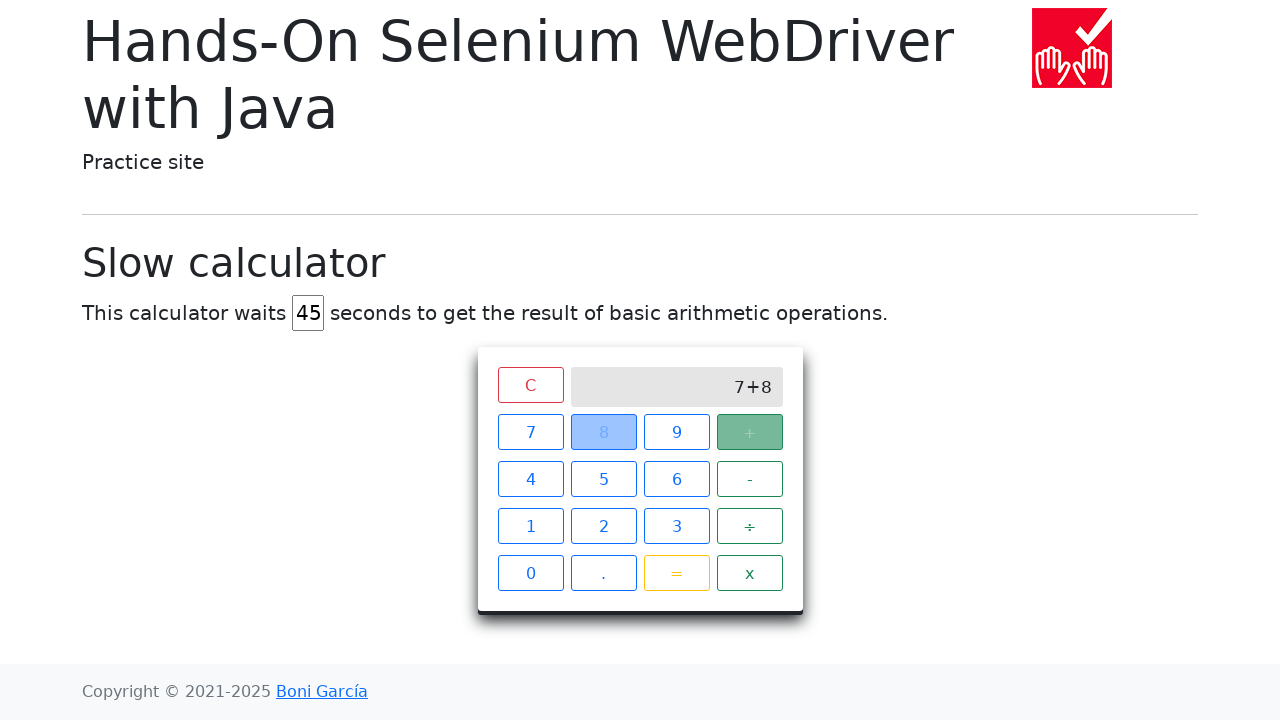

Clicked equals button to calculate result at (676, 573) on span.btn.btn-outline-warning:has-text("=")
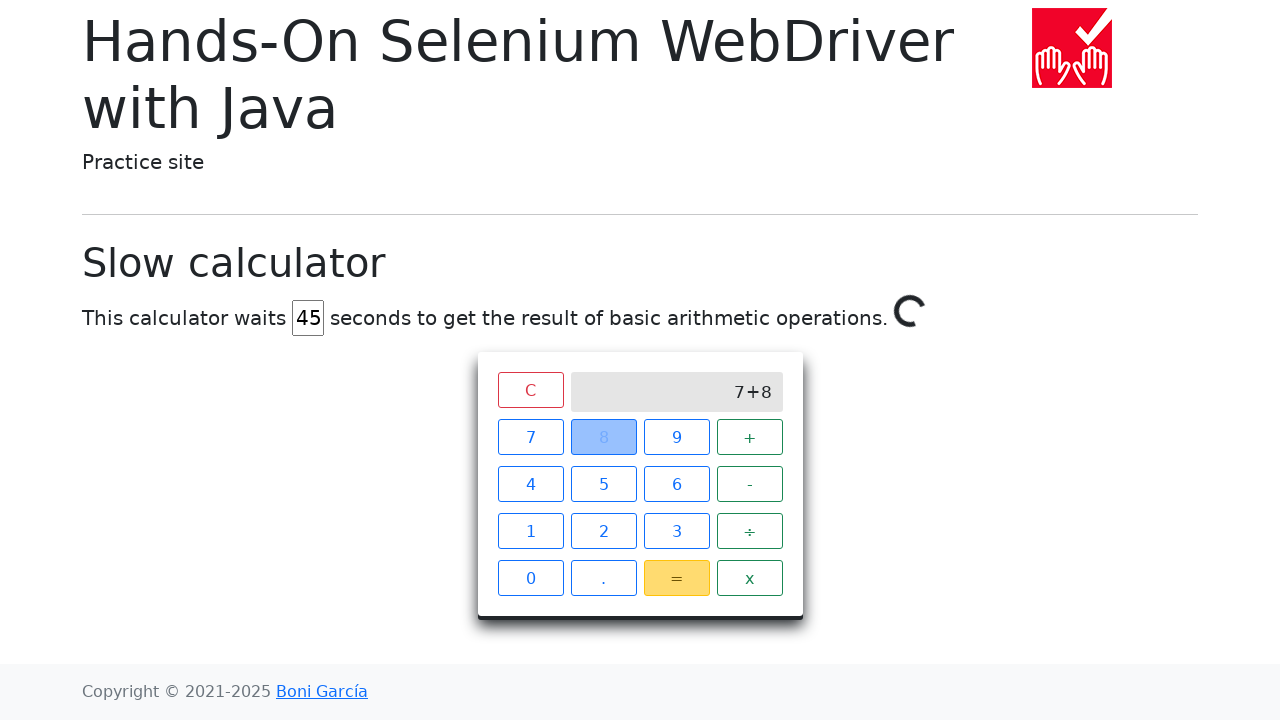

Result '15' displayed on calculator screen after 45 second delay
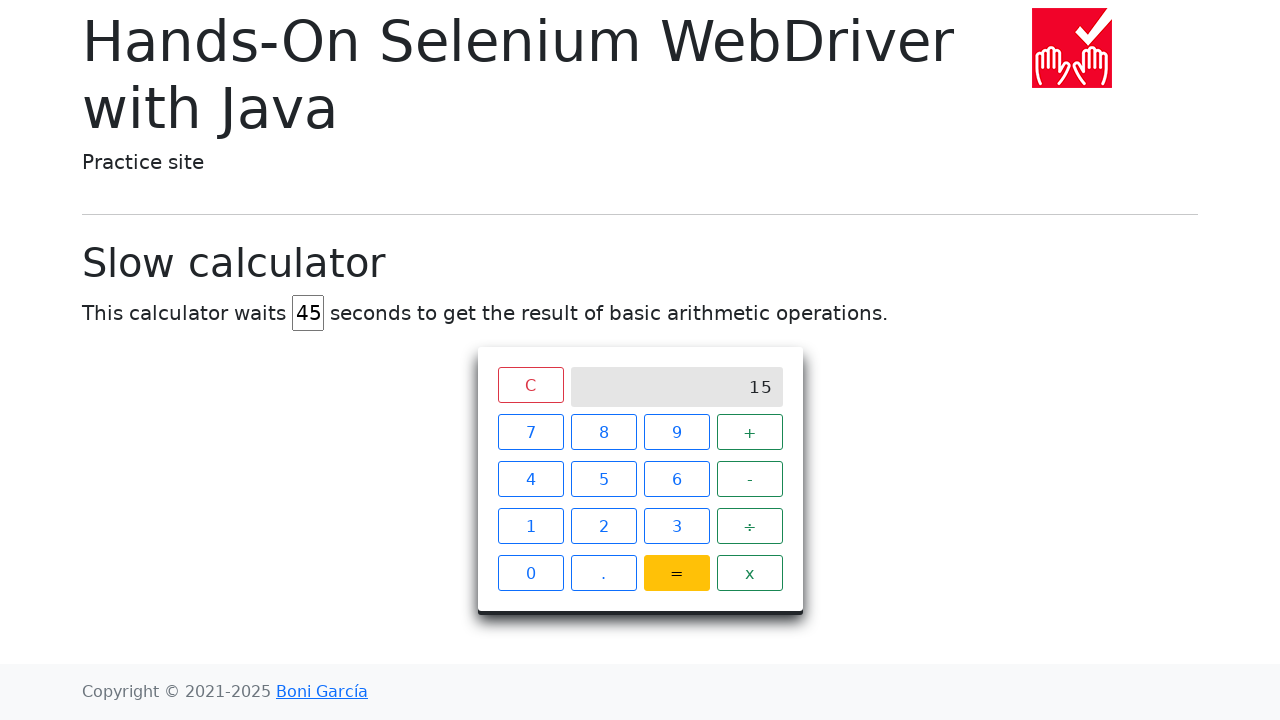

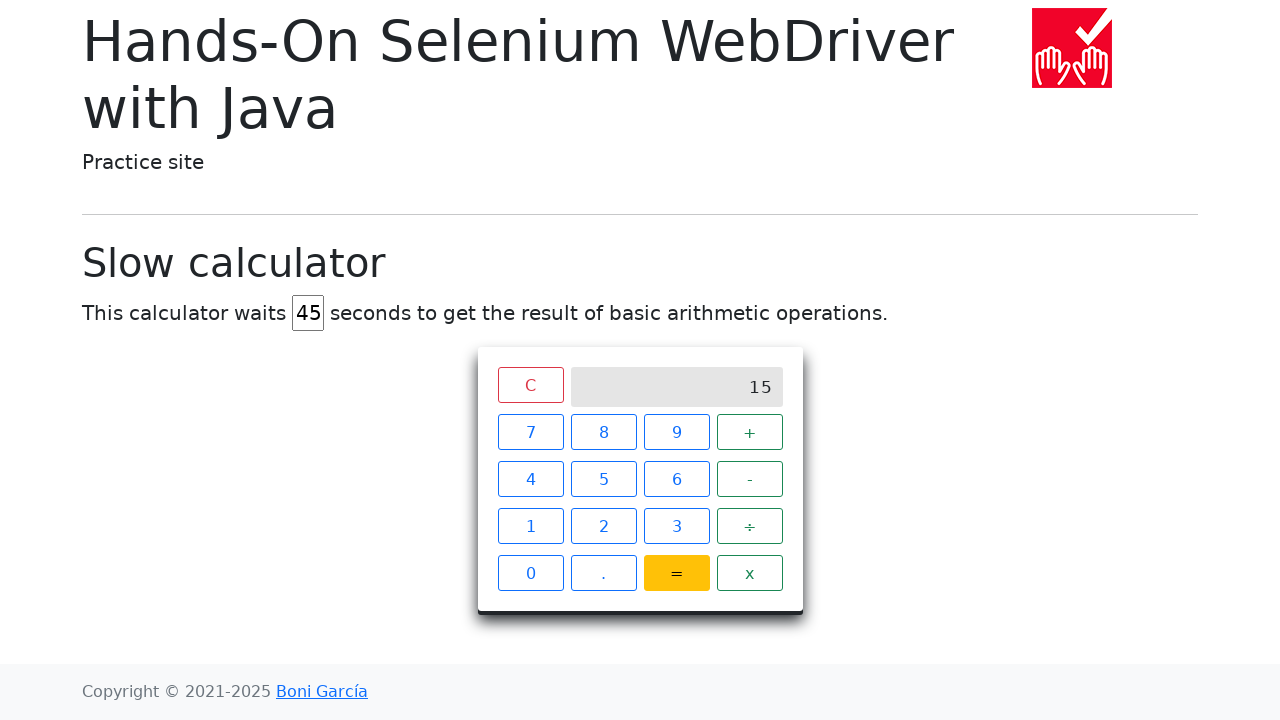